Navigates to SpiceJet corporate website and maximizes the browser window

Starting URL: https://corporate.spicejet.com/default.aspx

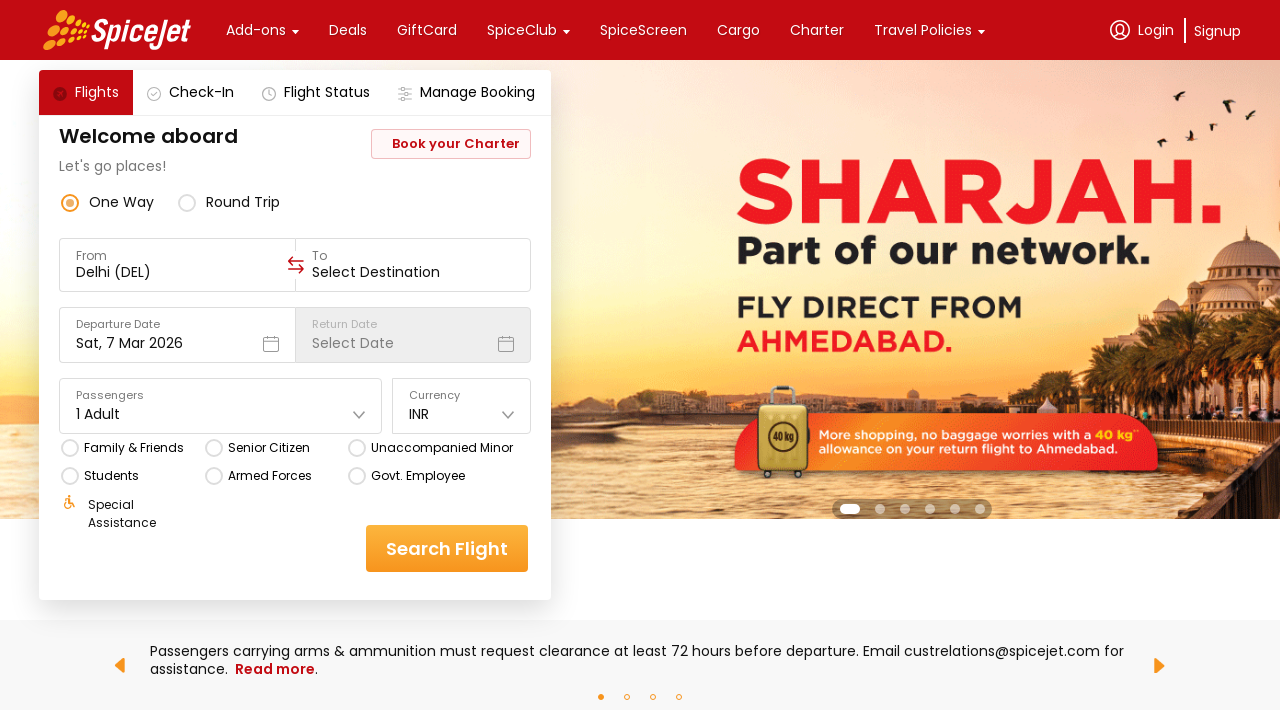

Waited for SpiceJet corporate website to load (domcontentloaded)
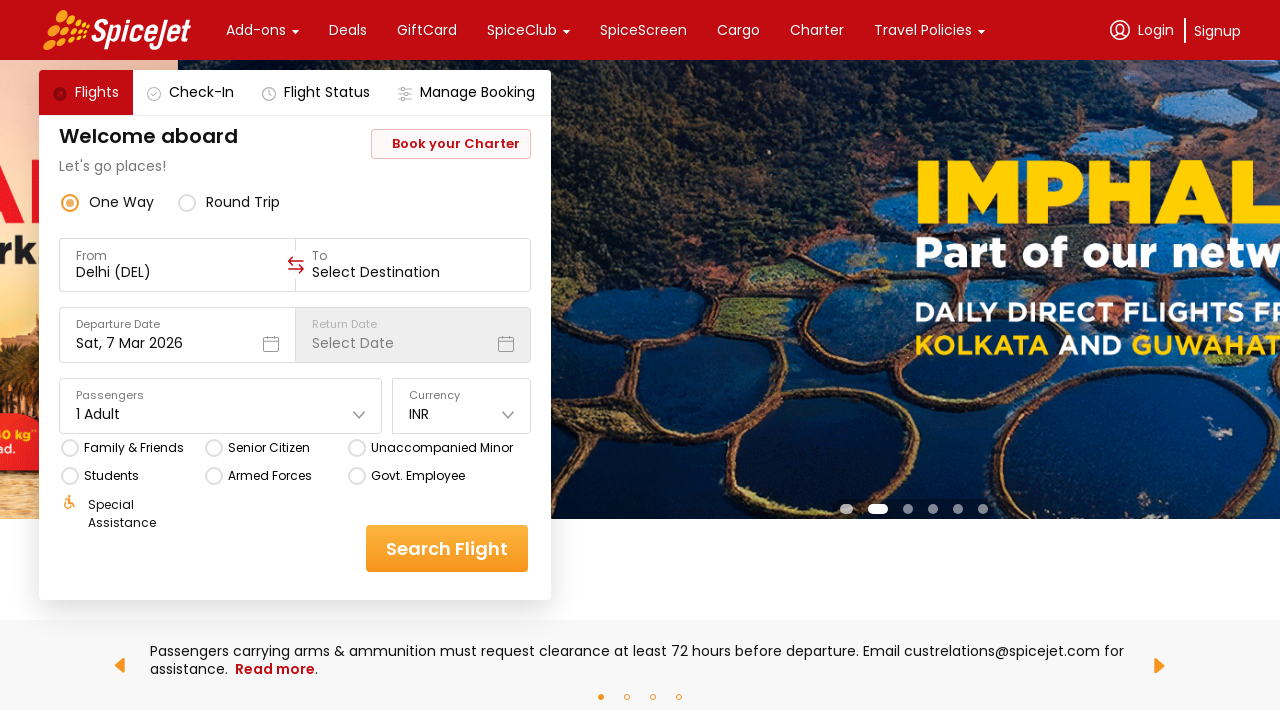

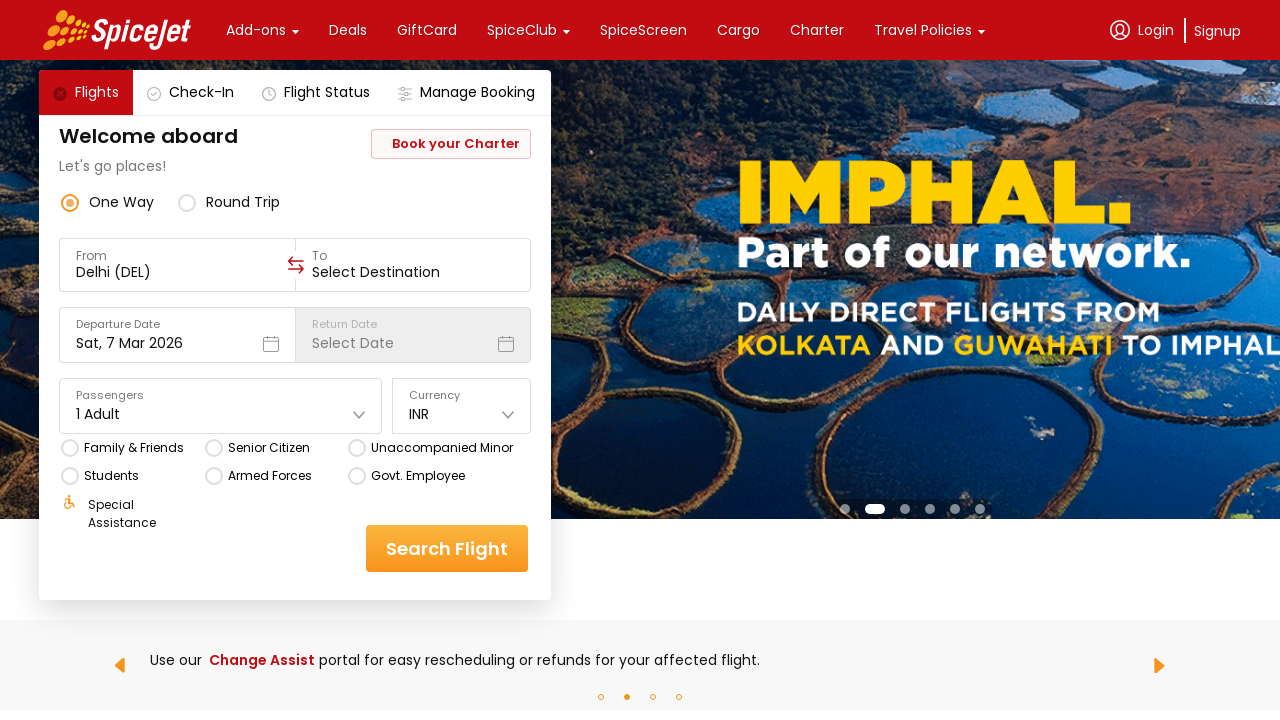